Tests that changing the version in the request URL field updates the version dropdown

Starting URL: https://developer.microsoft.com/en-us/graph/graph-explorer

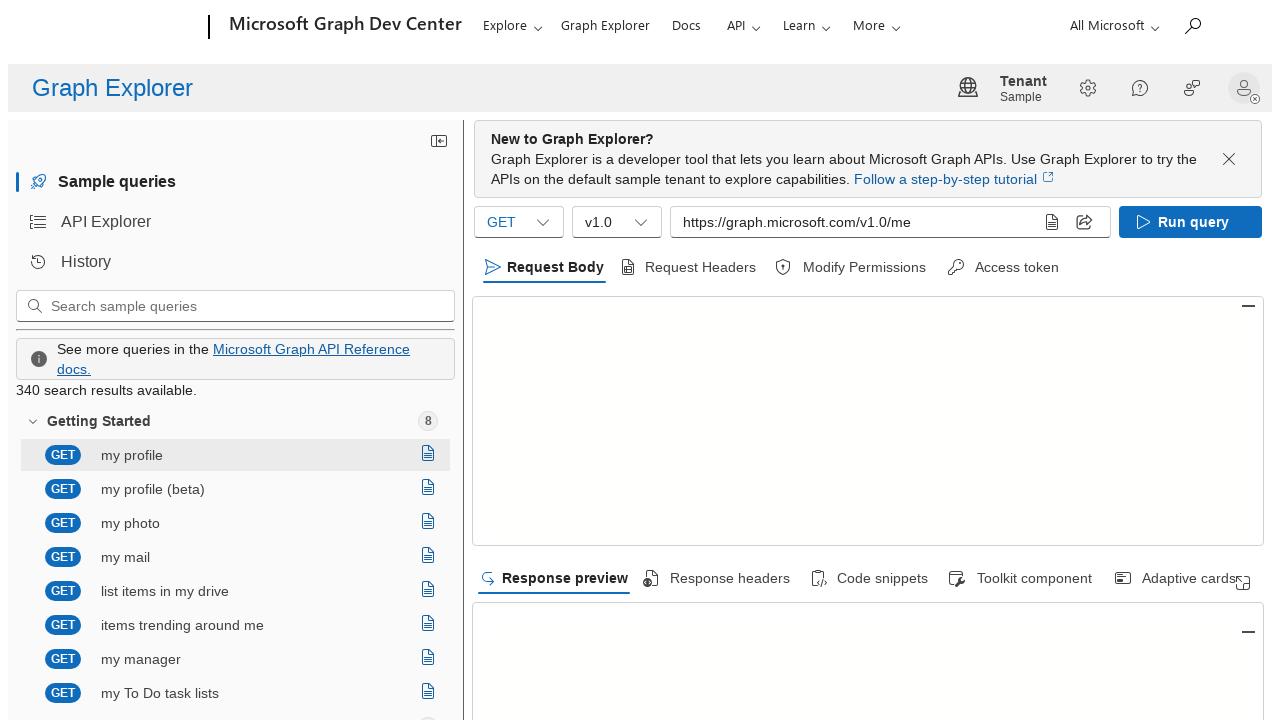

Filled query input with beta version URL on [aria-label="Query sample input"]
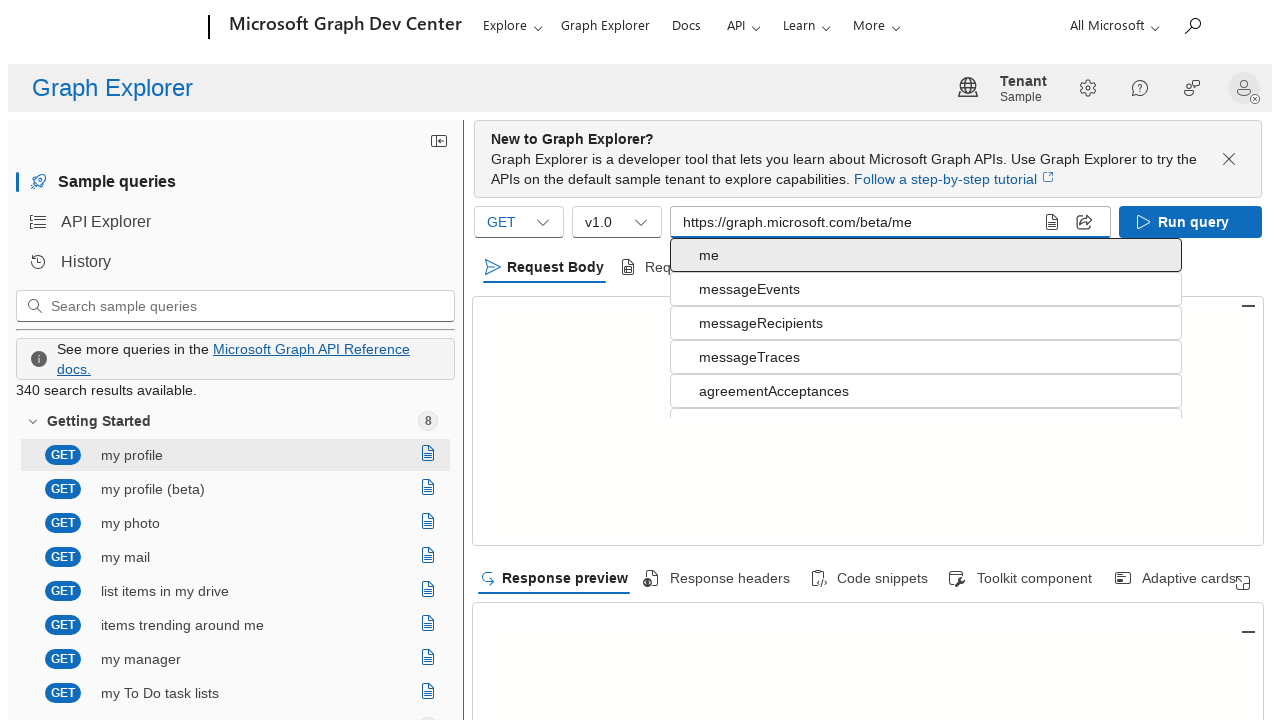

Filled query input with v1.0 version URL on [aria-label="Query sample input"]
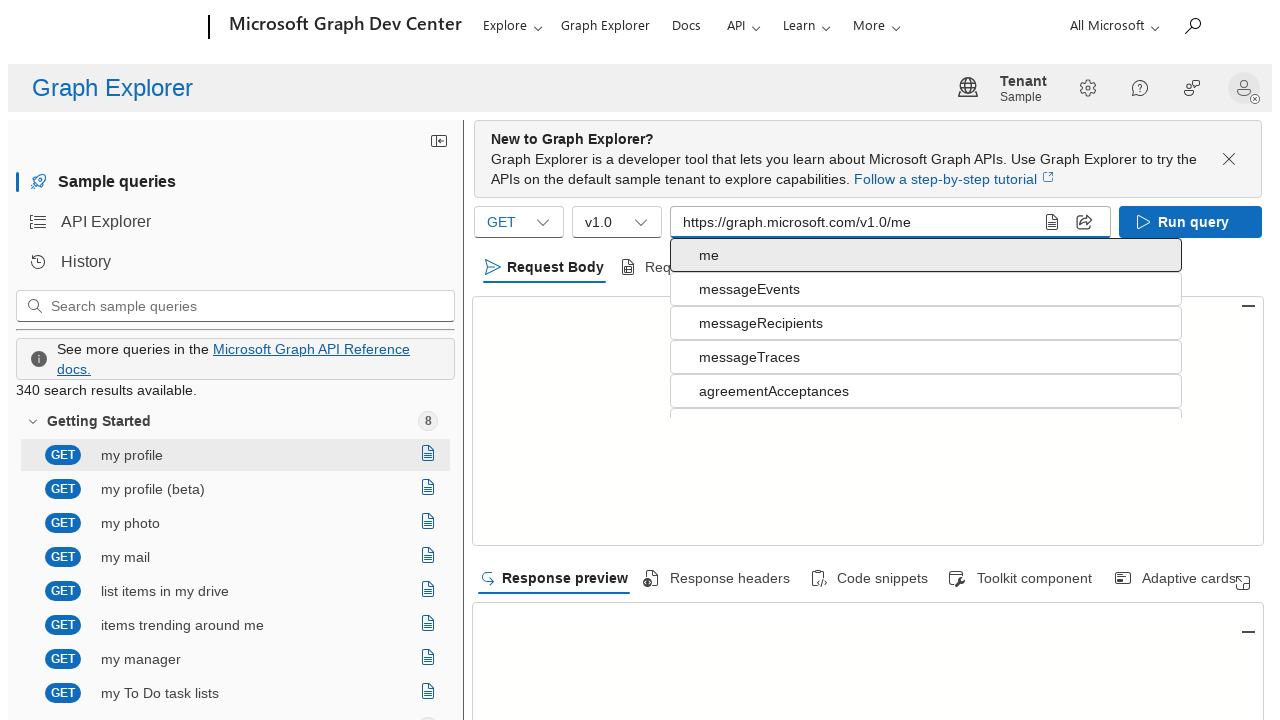

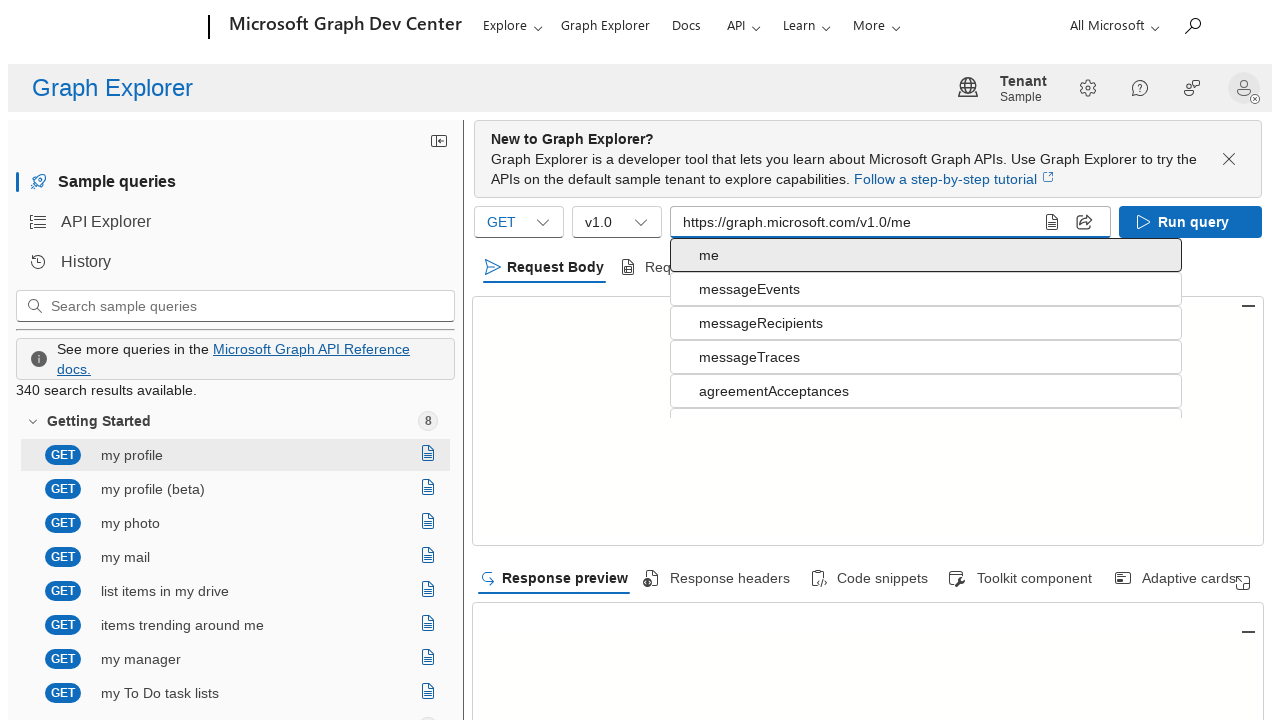